Clicks on the Contact link in the header and verifies the contact modal dialog appears

Starting URL: https://www.demoblaze.com/

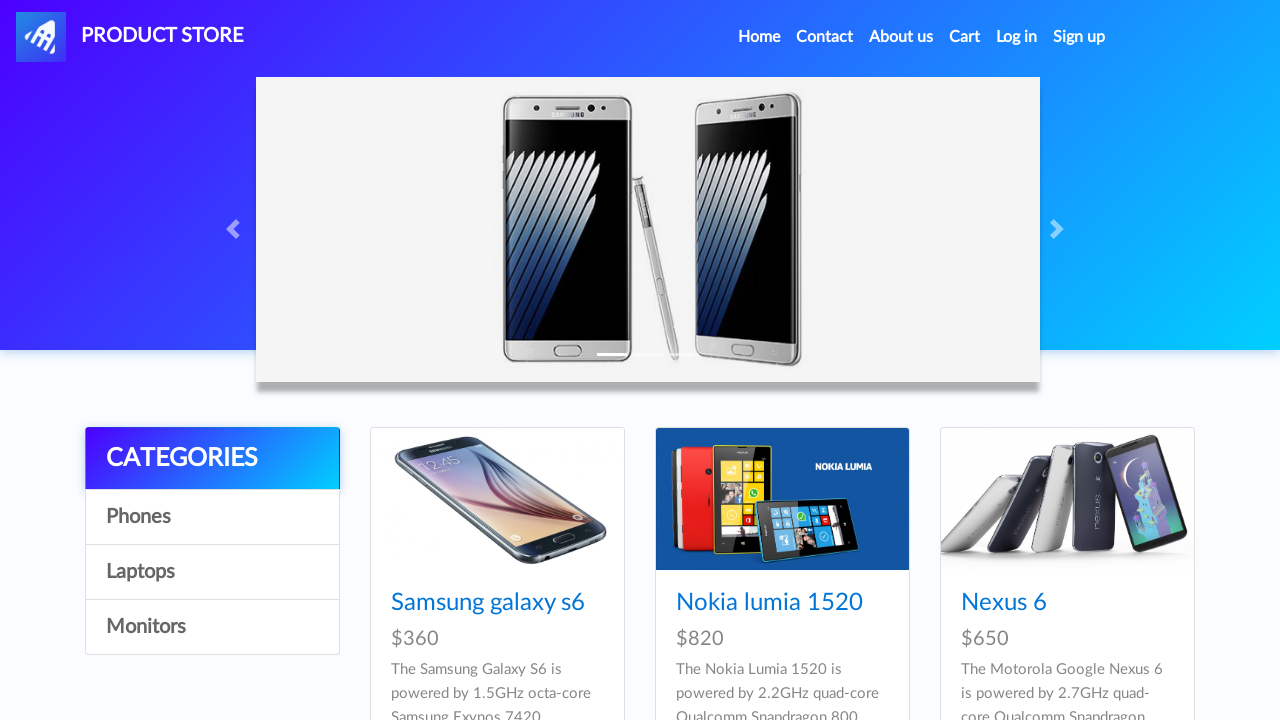

Clicked on Contact link in header at (825, 37) on a[data-target='#exampleModal']
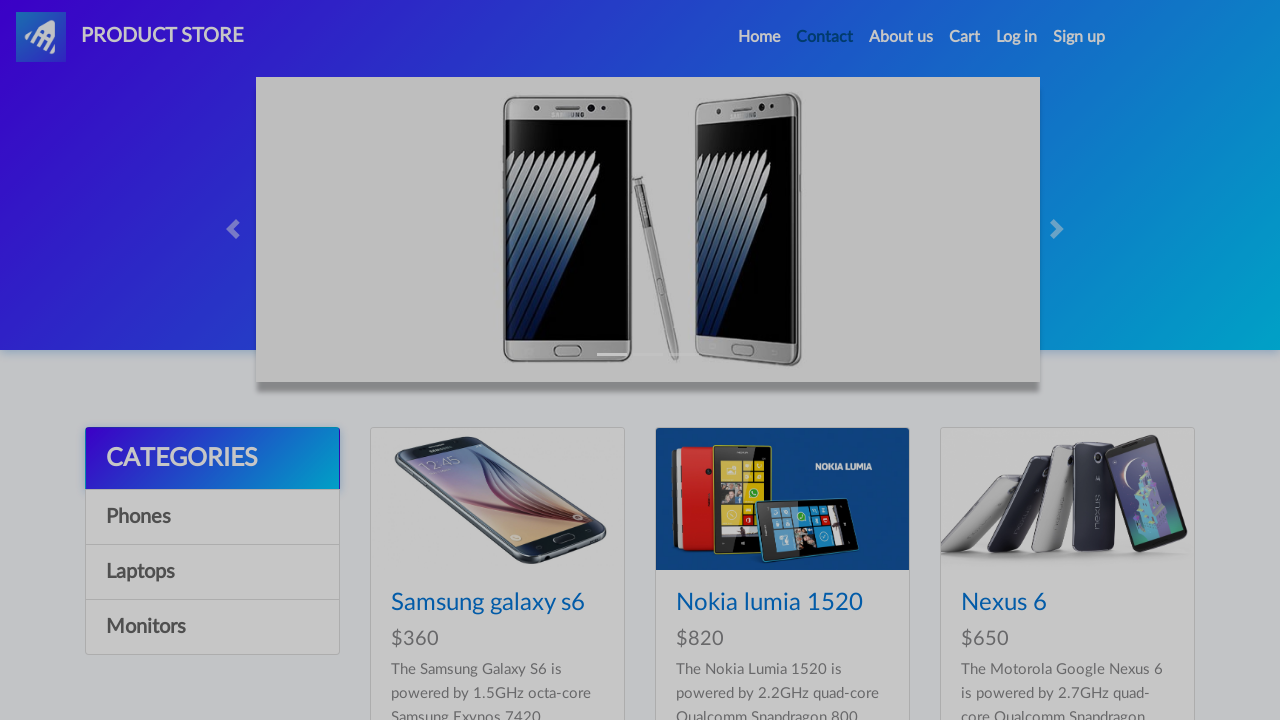

Contact modal dialog appeared and is visible
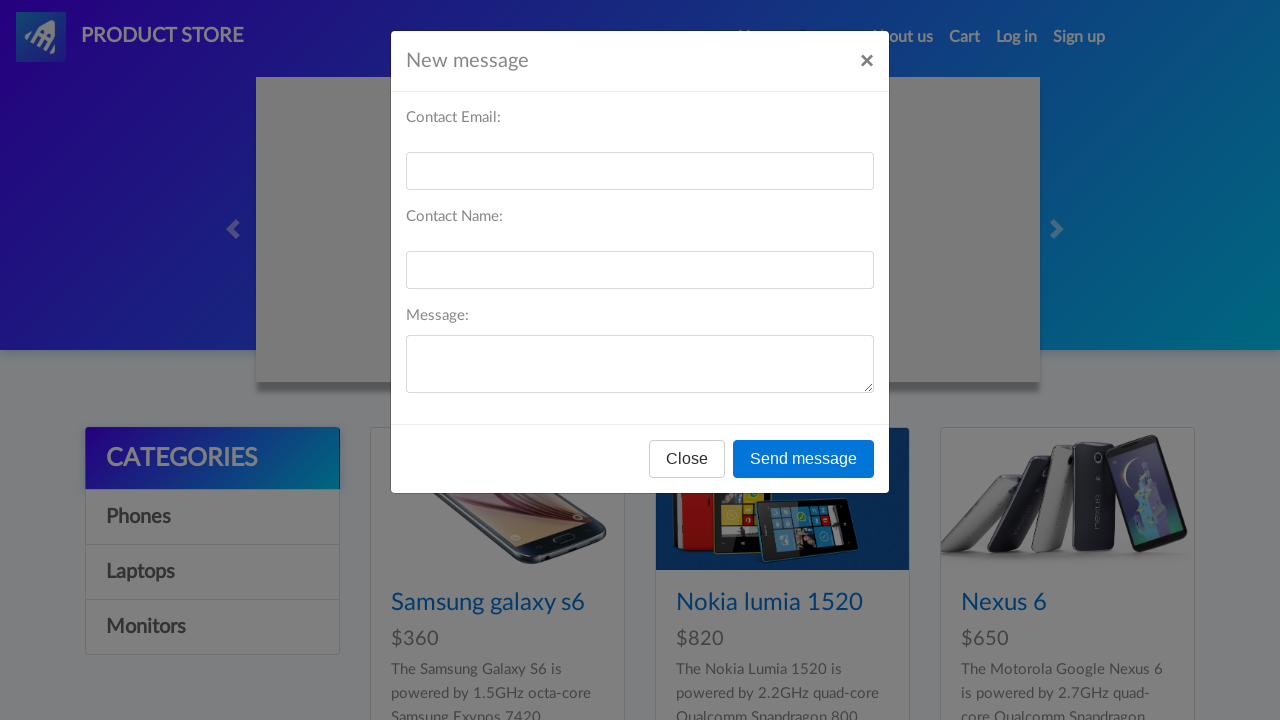

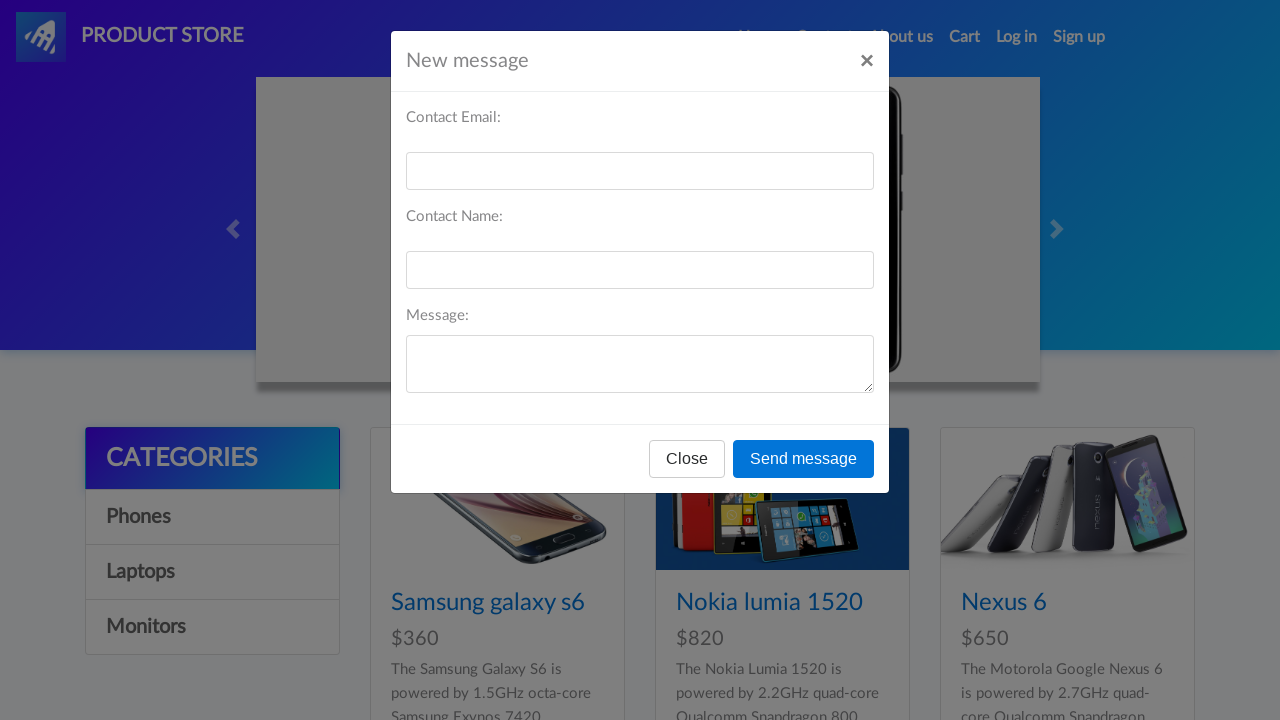